Tests the BTS aircraft type data selection page by selecting all variables checkbox and clicking the download button

Starting URL: https://www.transtats.bts.gov/DL_SelectFields.aspx?gnoyr_VQ=GDD&QO_fu146_anzr=N8vn6v10%20f722146%20gnoyr5

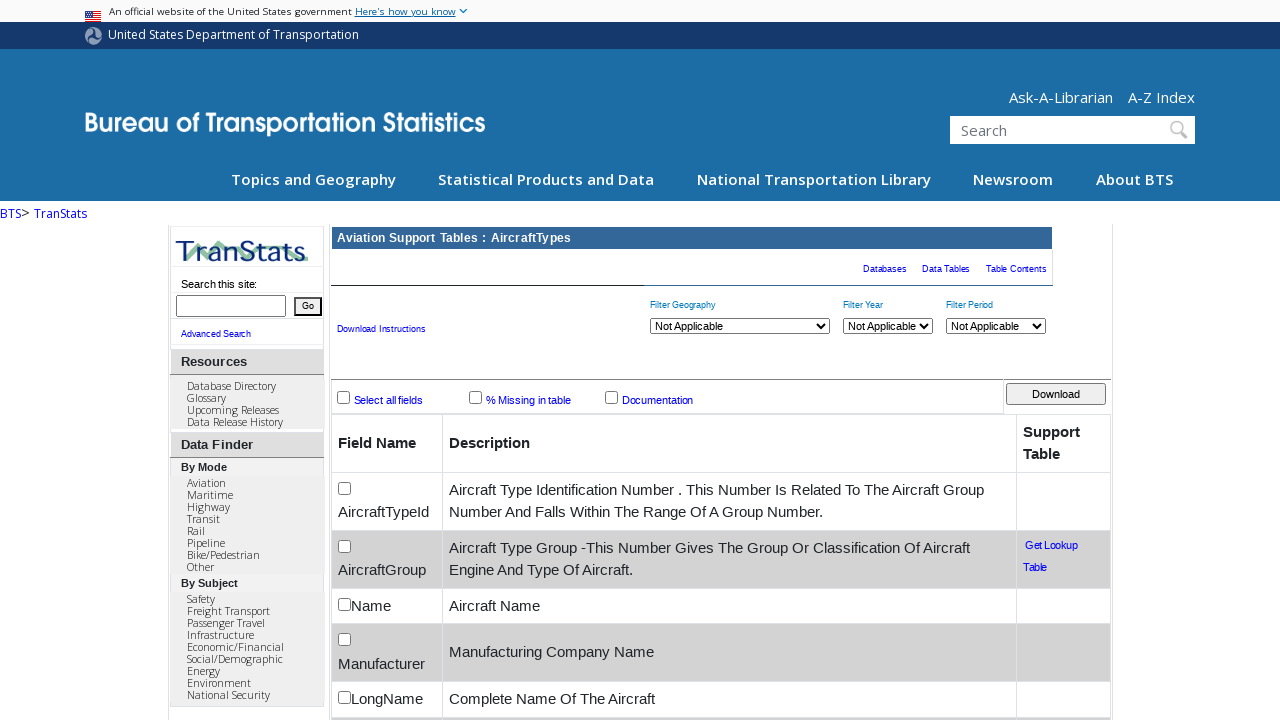

Located 'Select All Variables' checkbox
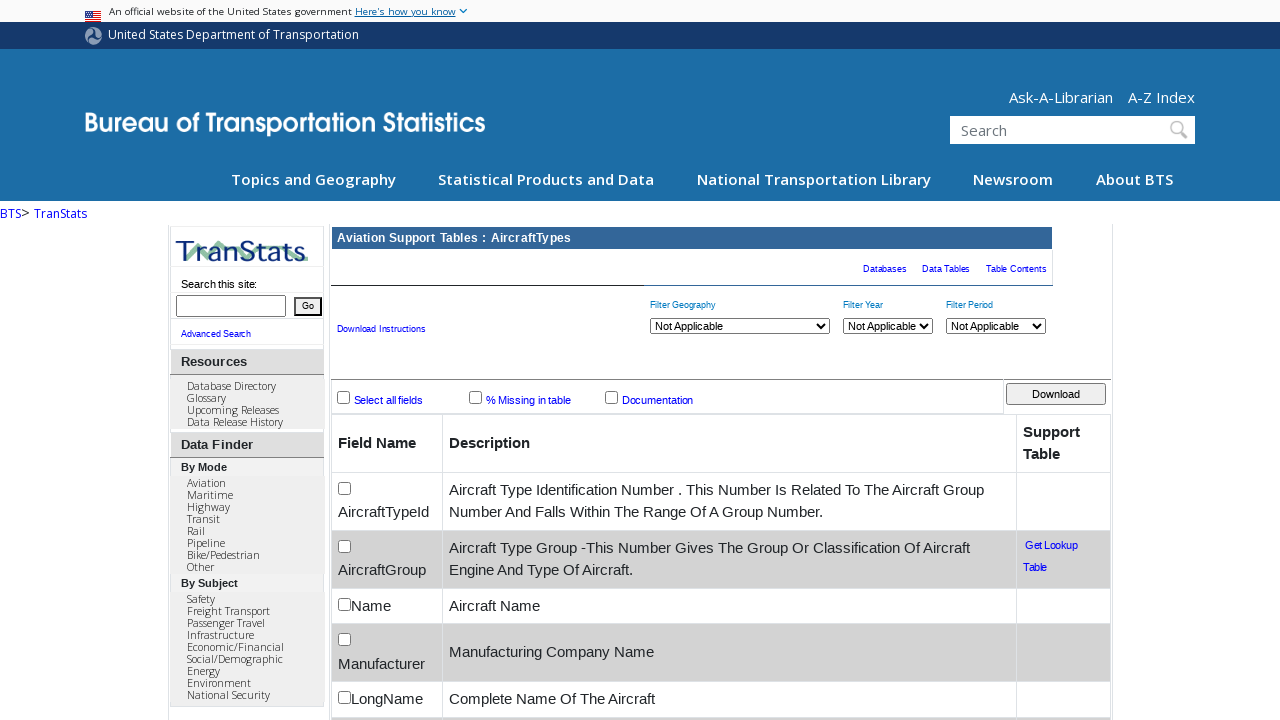

Clicked 'Select All Variables' checkbox to select all variables at (343, 397) on #chkAllVars
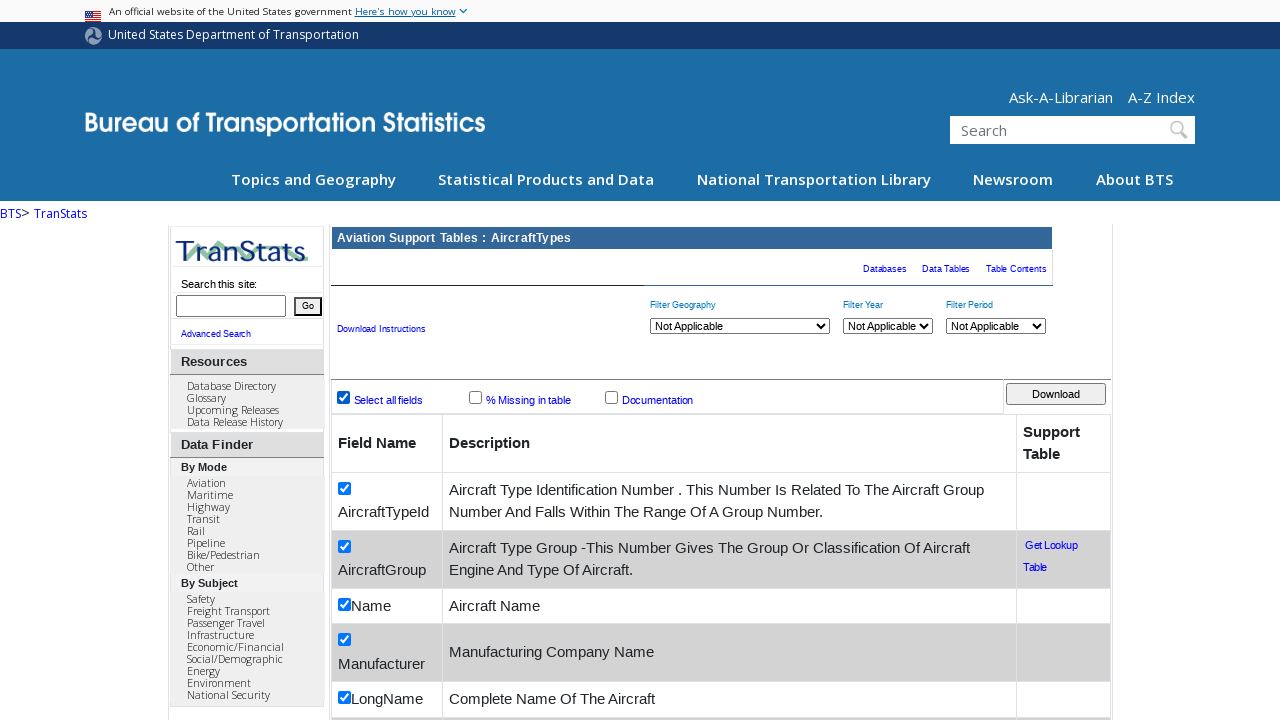

Clicked download button to initiate aircraft type data download at (1056, 394) on #btnDownload
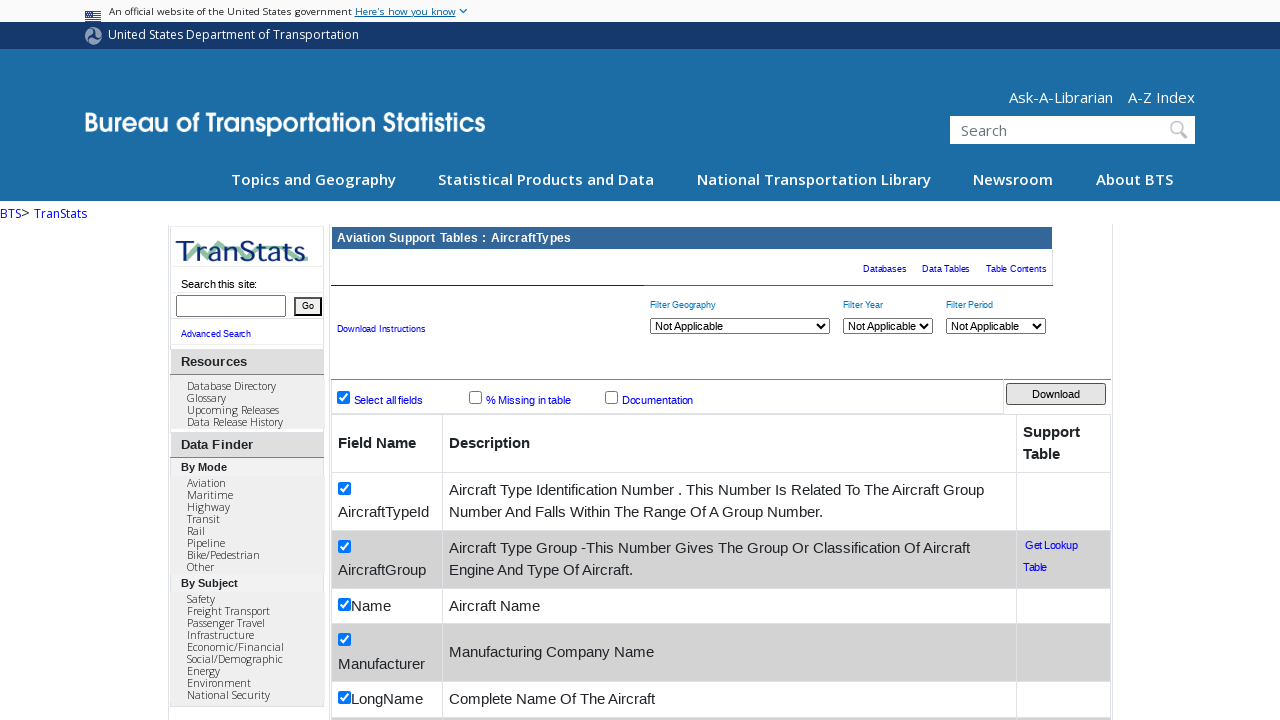

Waited 2 seconds for download to initiate
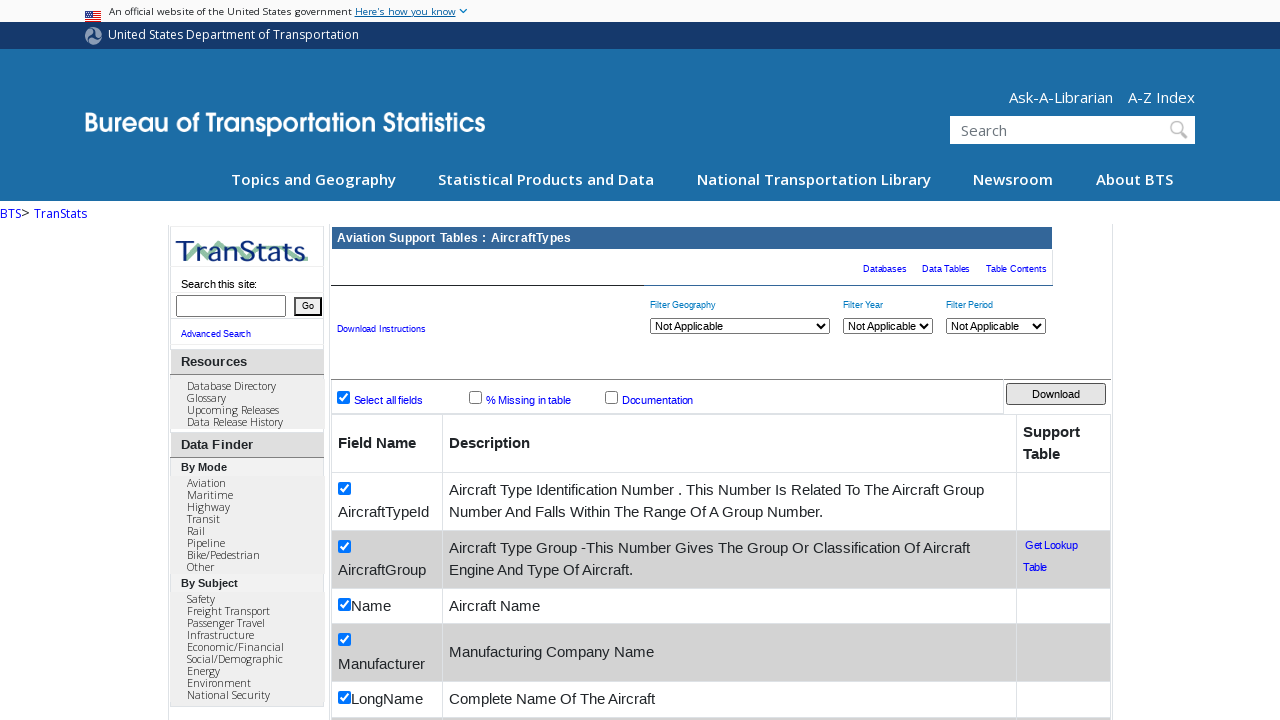

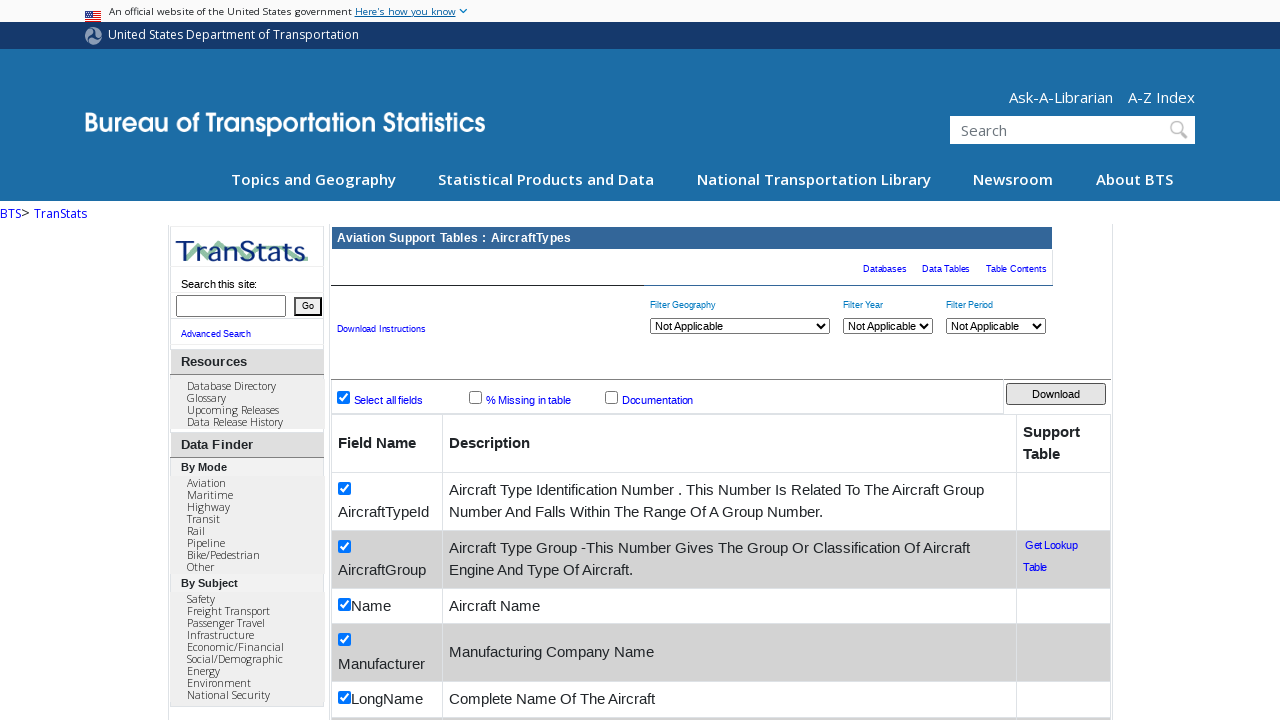